Navigates to a test automation practice page and interacts with a table containing book information, verifying that the table data is accessible

Starting URL: https://testautomationpractice.blogspot.com/

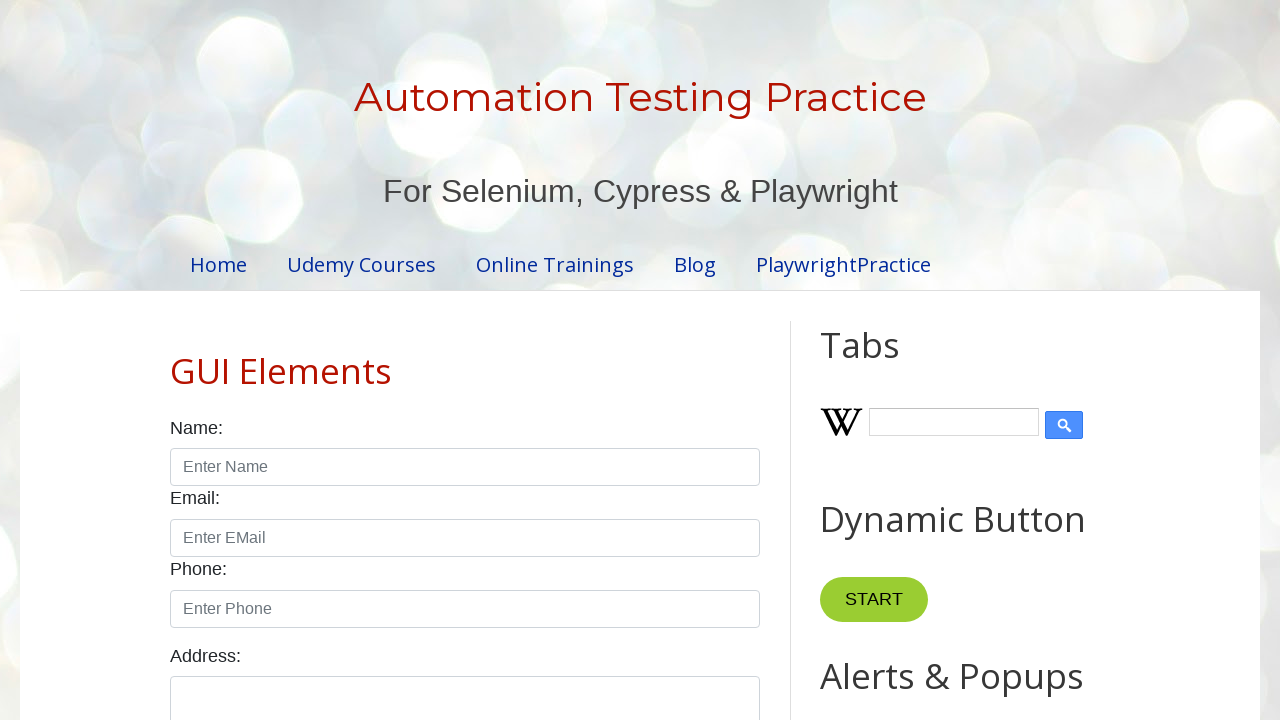

Navigated to test automation practice page
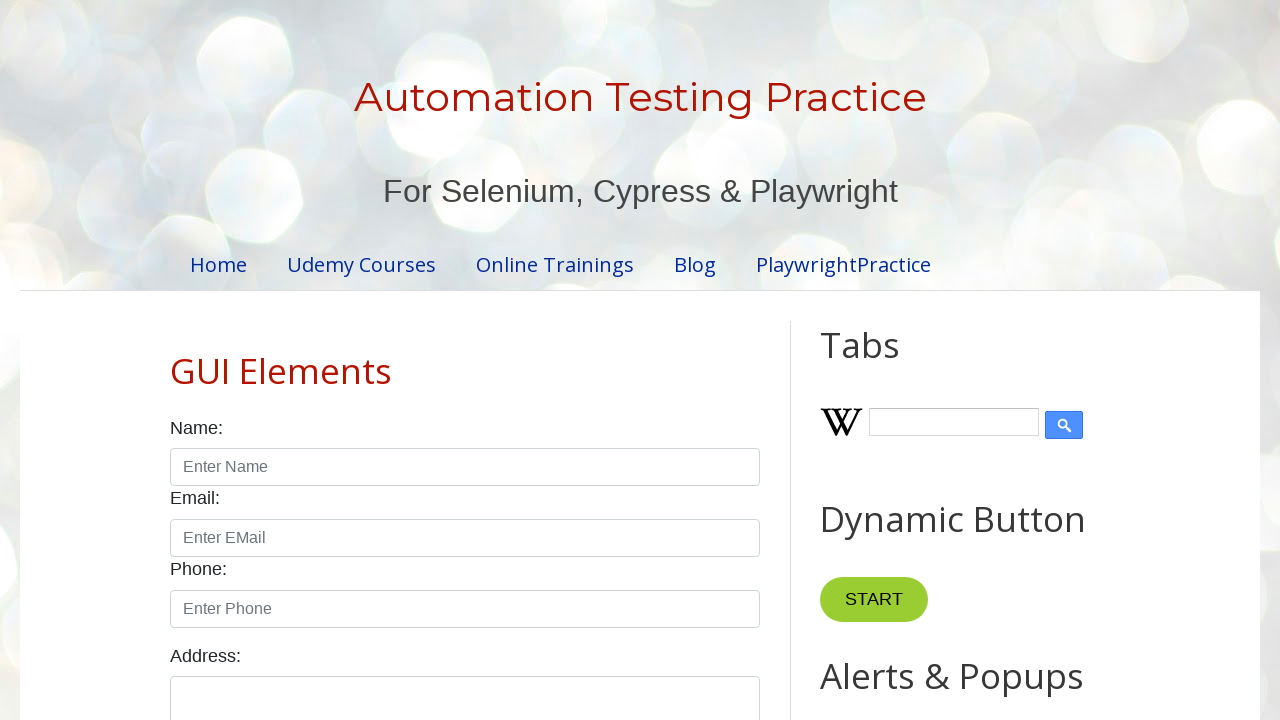

Book table element is now present
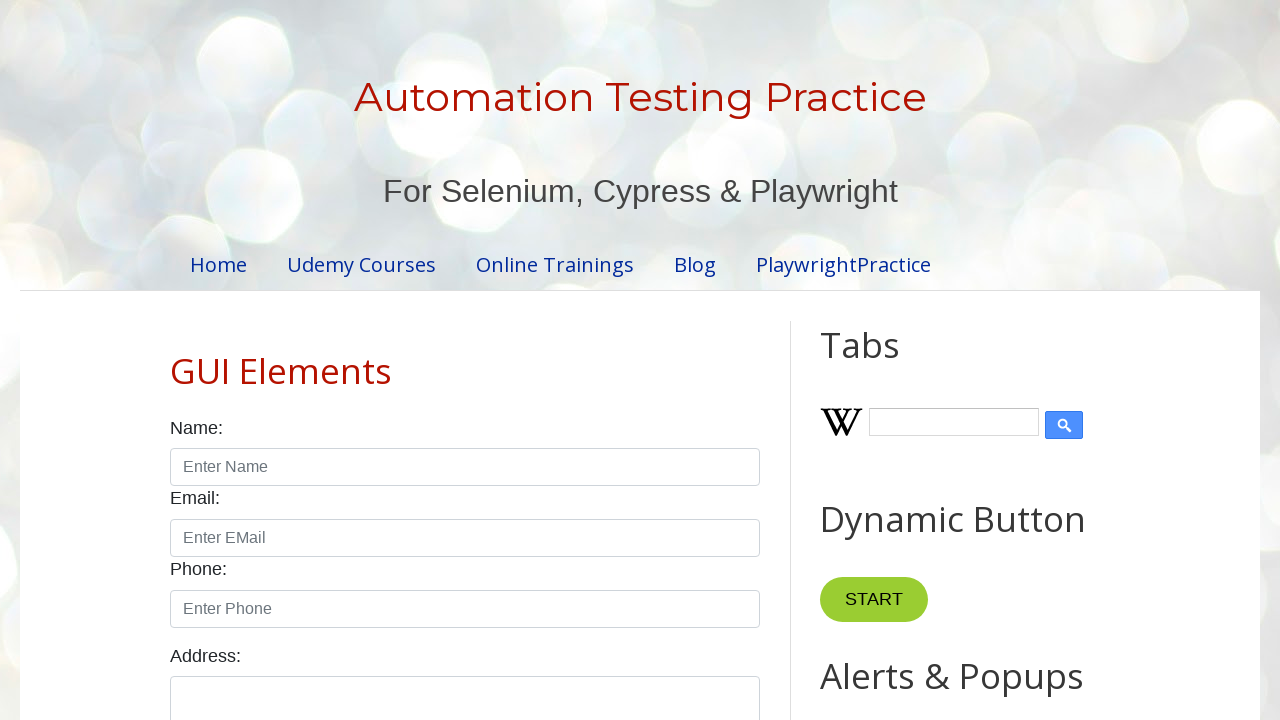

Table rows are now present
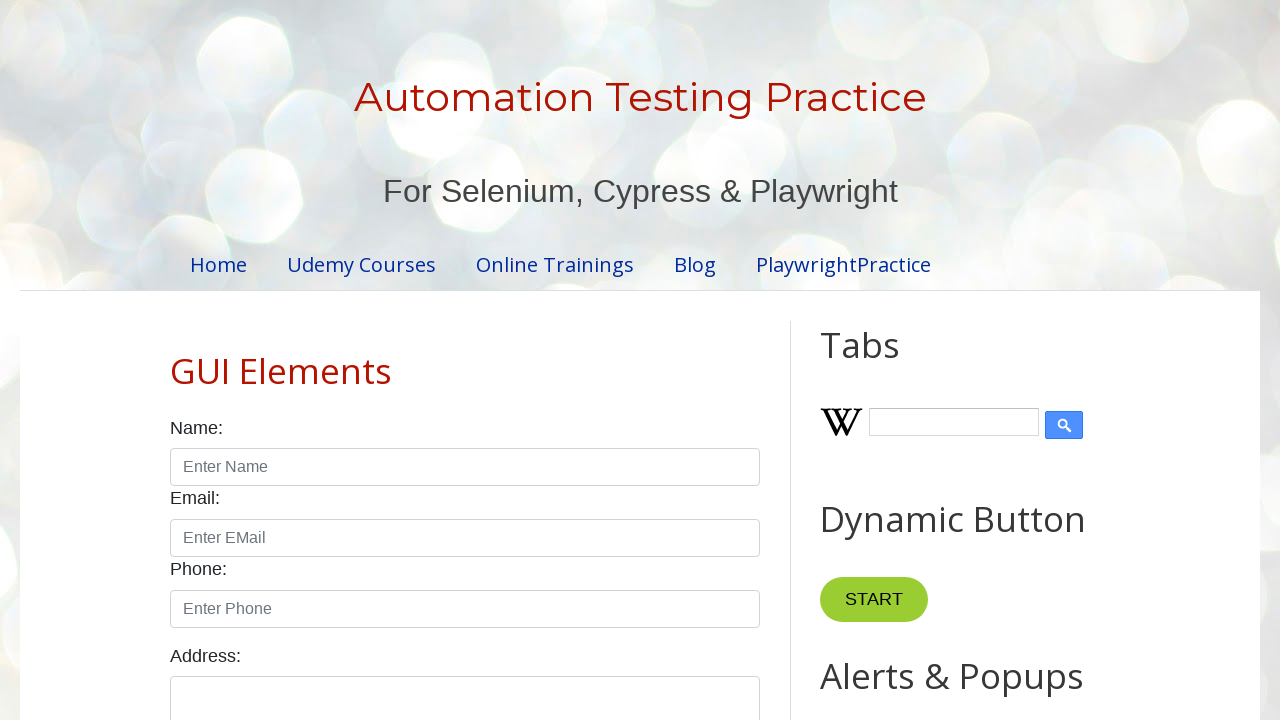

Table header columns are now present
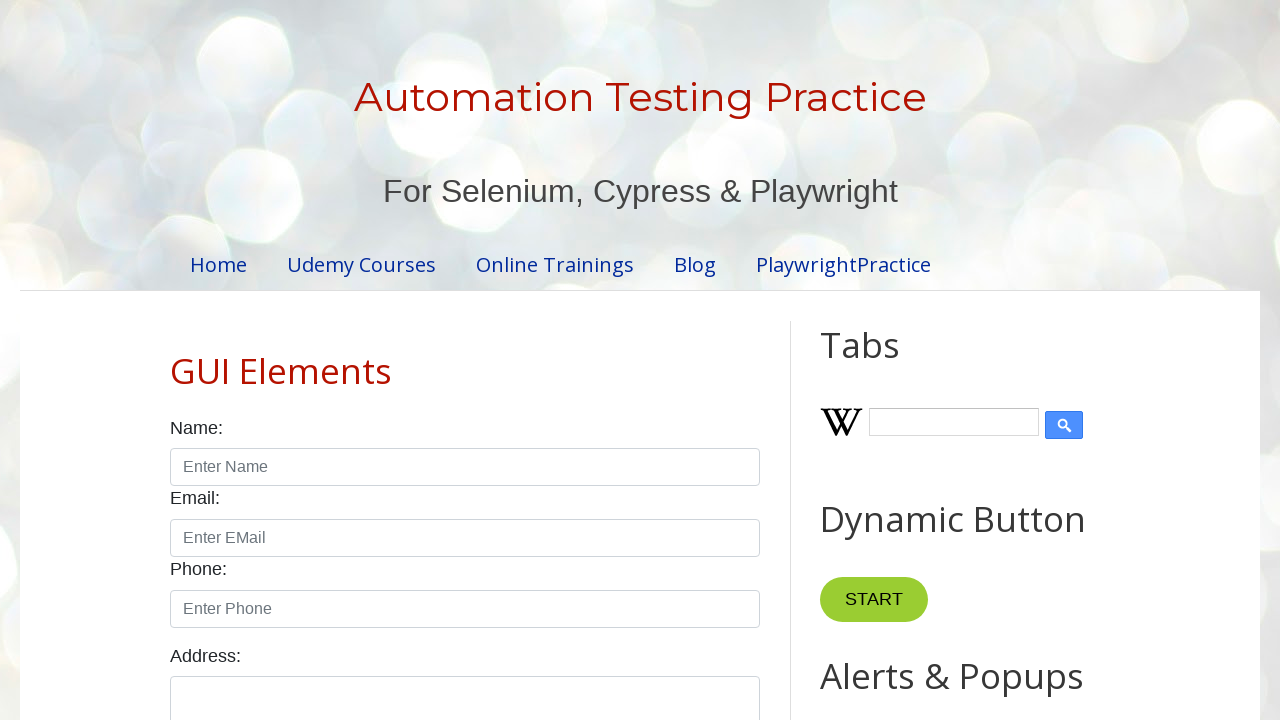

Verified specific cell in row 3, column 2 is accessible
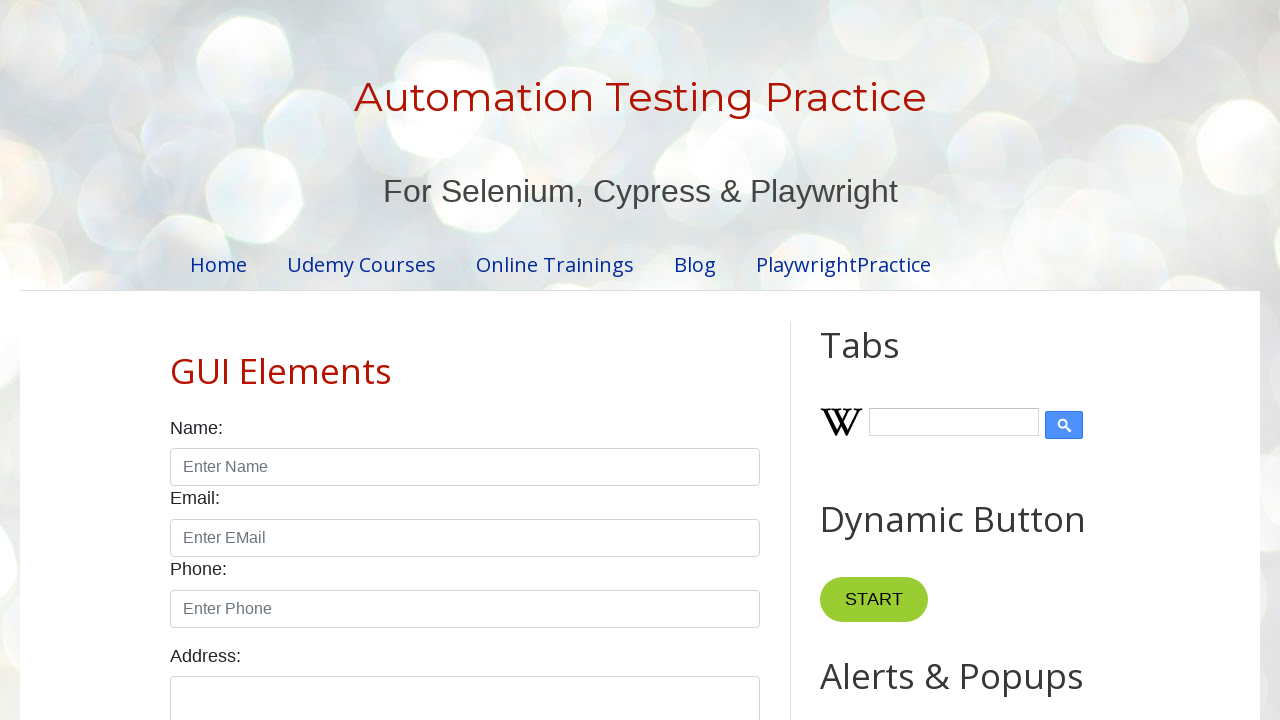

All table data cells are now present
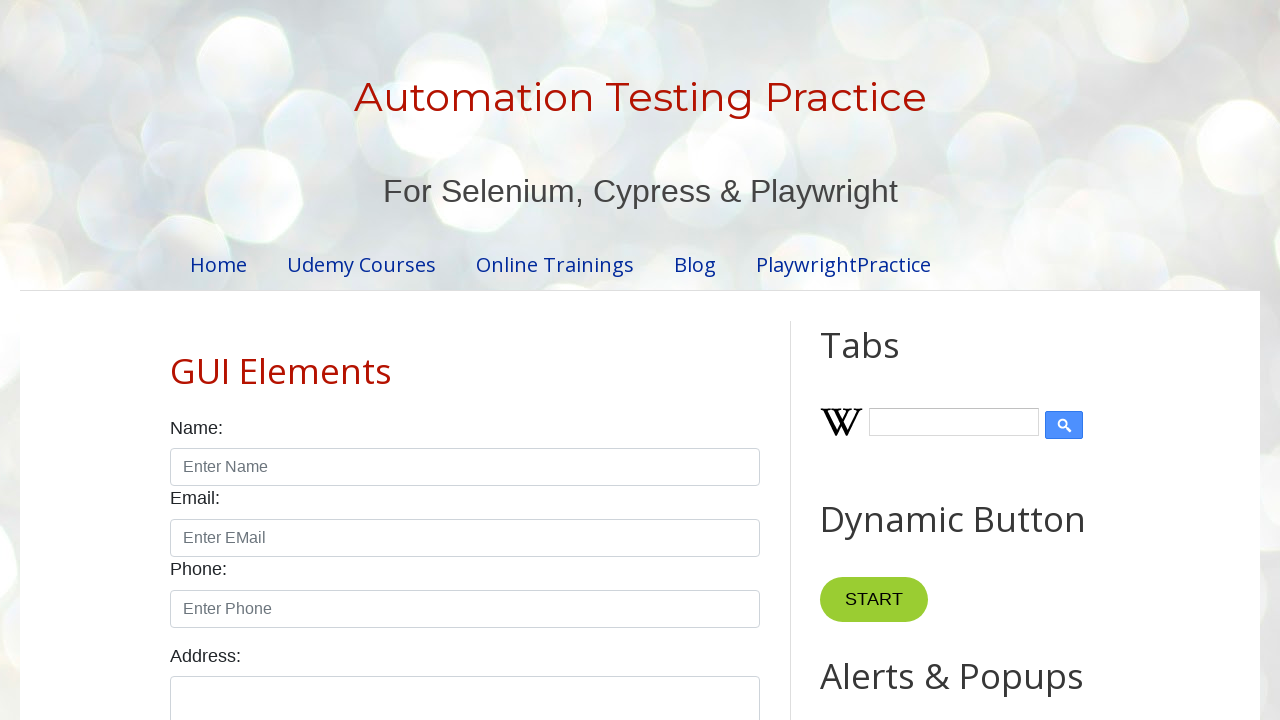

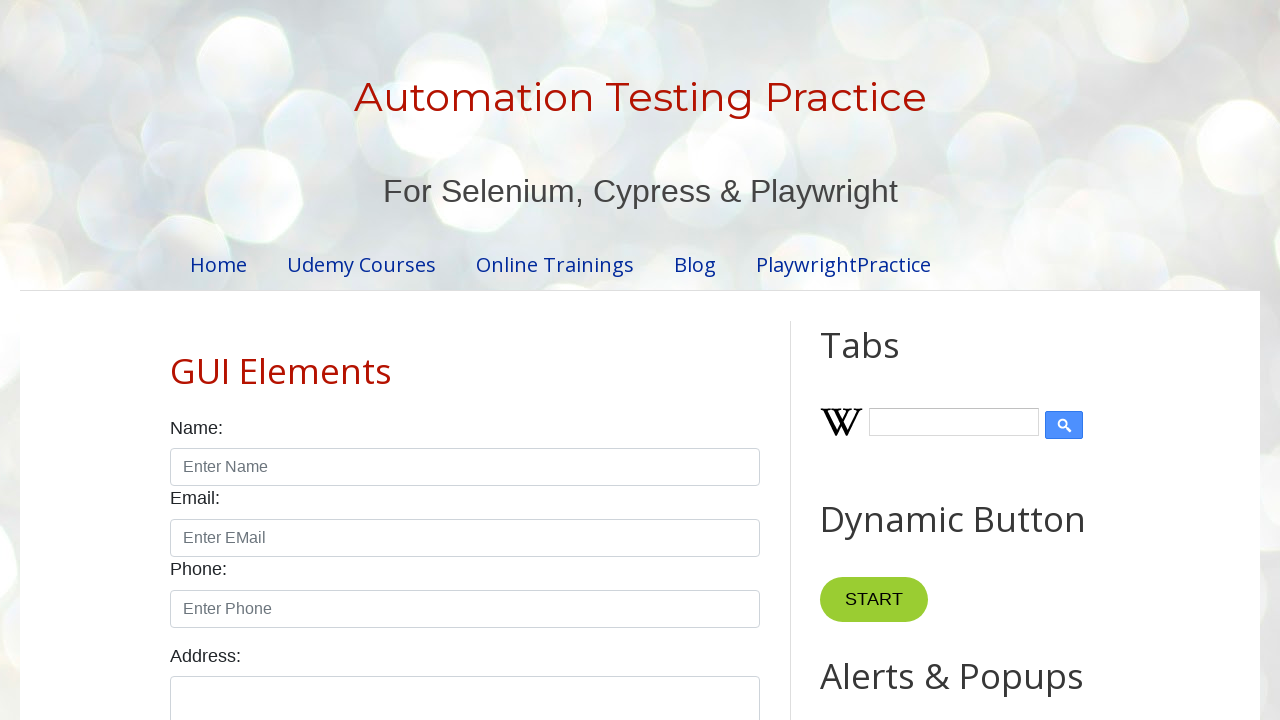